Tests iframe functionality by navigating to a frames demo page and filling input fields within different iframes using multiple approaches (direct frame access and frameLocator).

Starting URL: https://ui.vision/demo/webtest/frames/

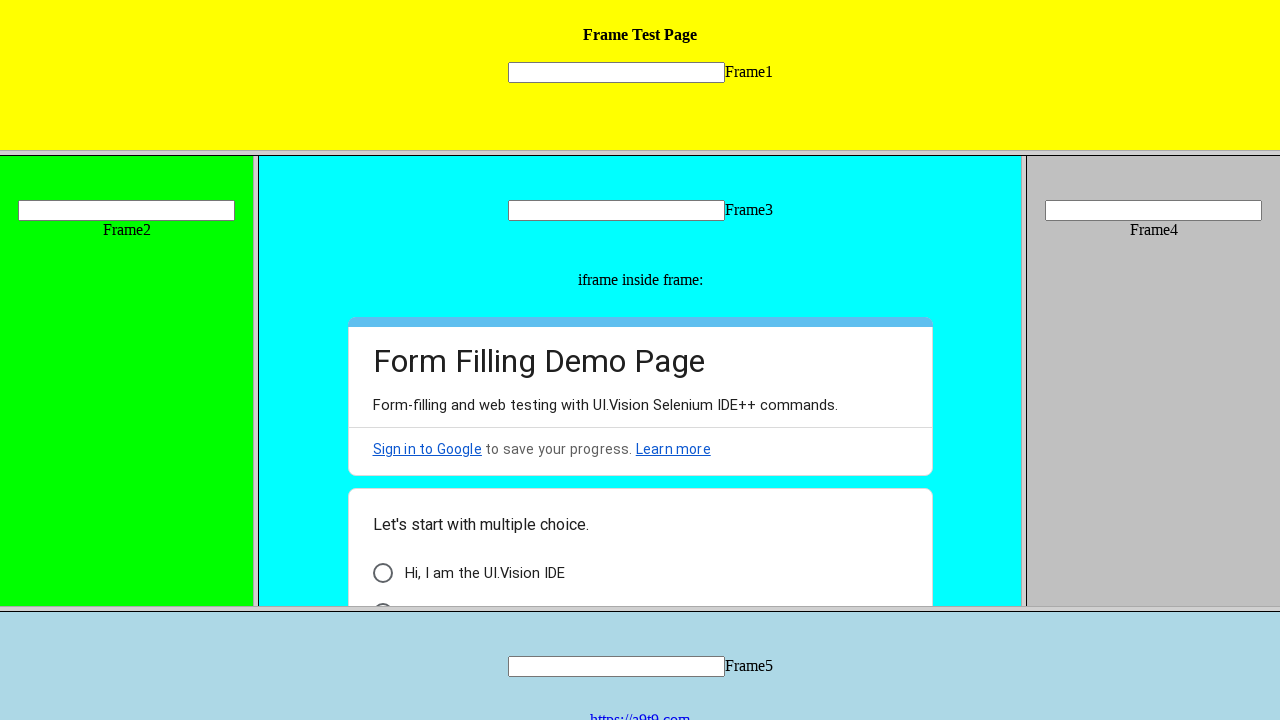

Located frame by URL 'https://ui.vision/demo/webtest/frames/frame_1.html'
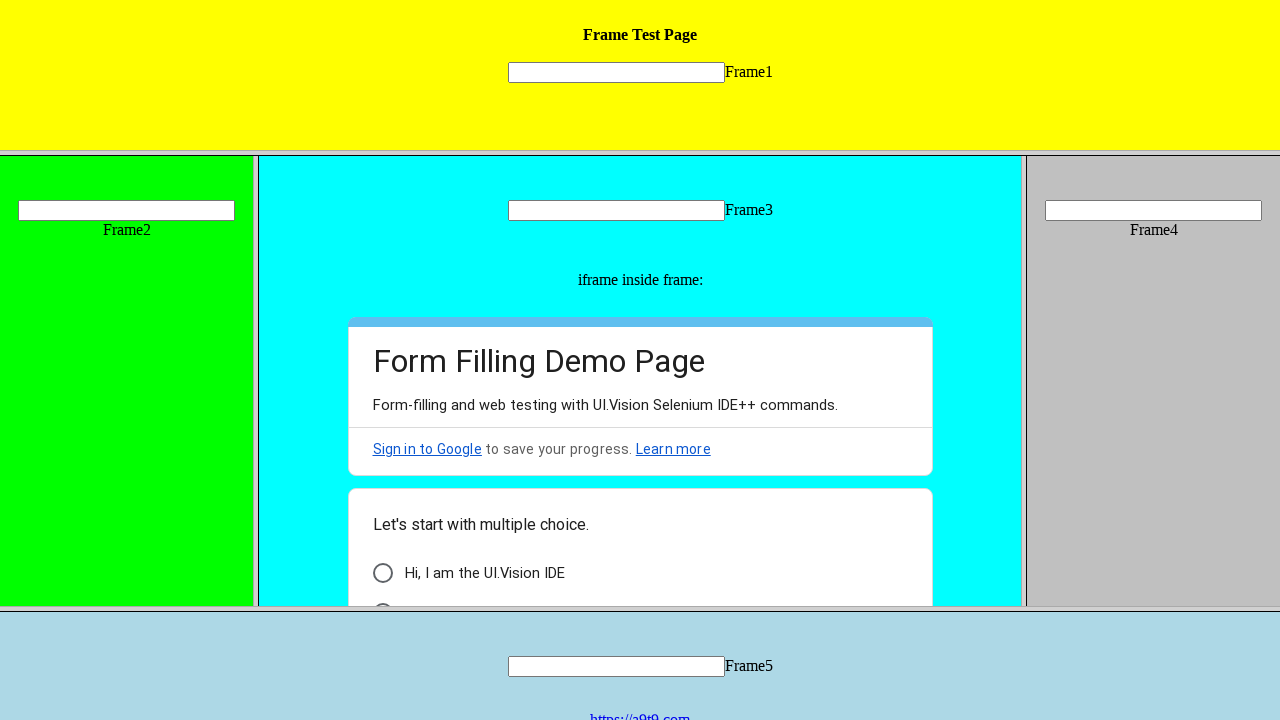

Filled input field in frame_1 with 'Hello' using direct frame access on input[name='mytext1']
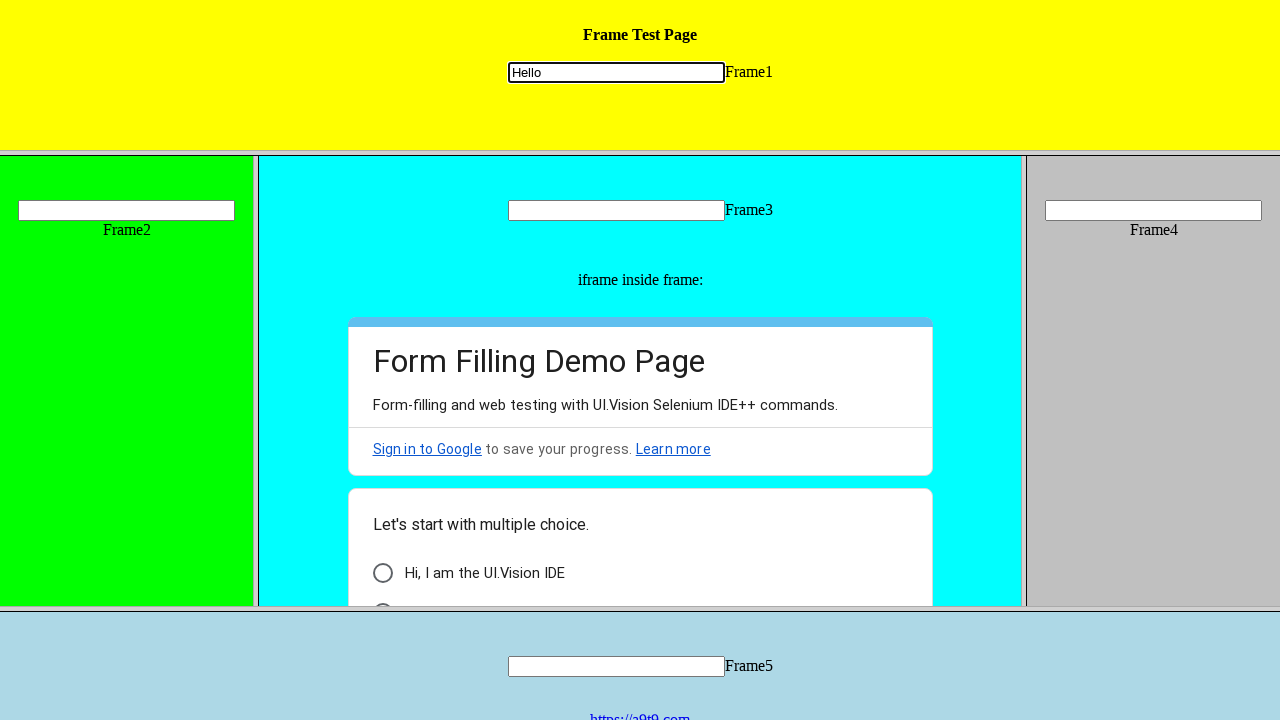

Located input field in frame using frameLocator with src='frame_1.html'
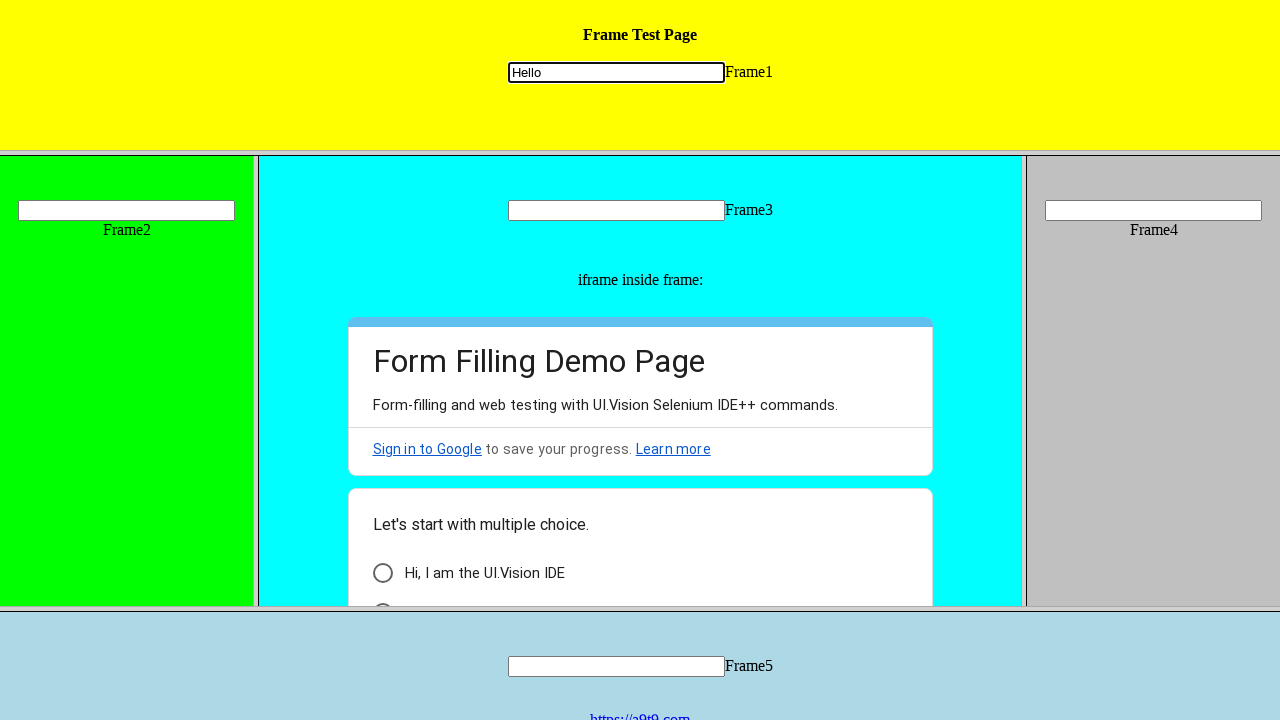

Filled input field in frame_1 with 'hello world' using frameLocator approach on frame[src='frame_1.html'] >> internal:control=enter-frame >> input[name='mytext1
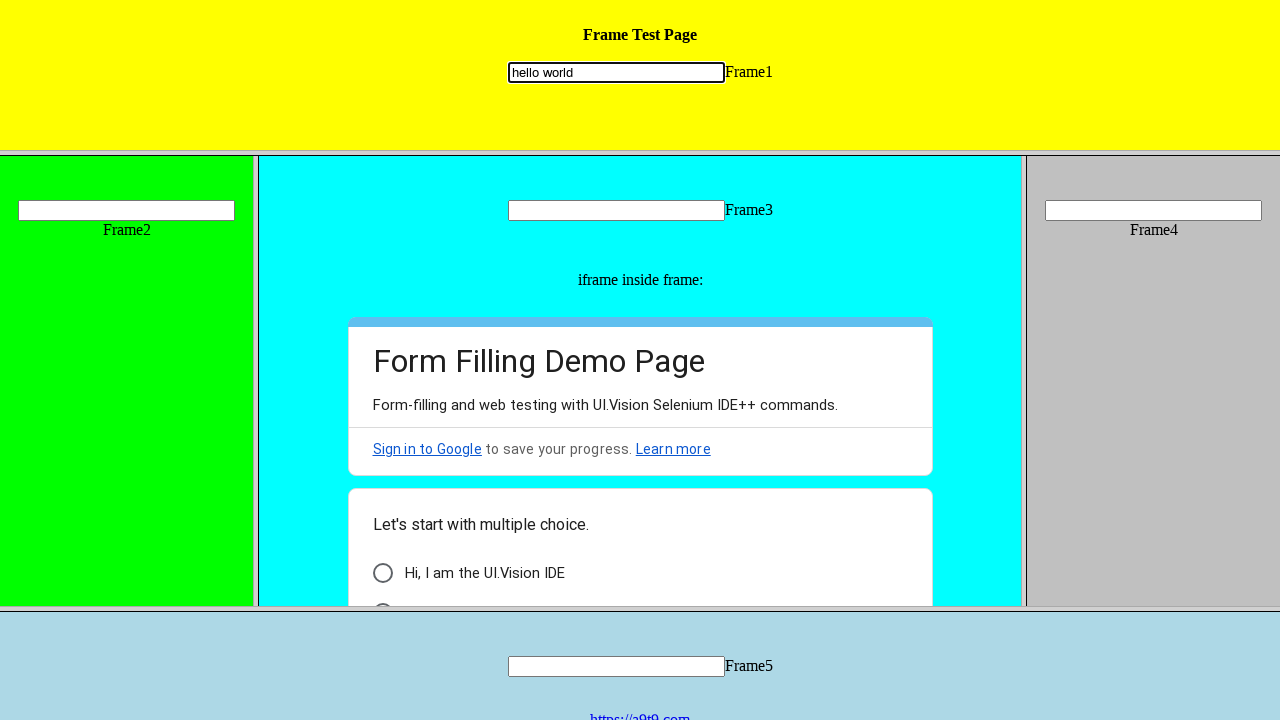

Waited 1000ms to verify iframe functionality completed
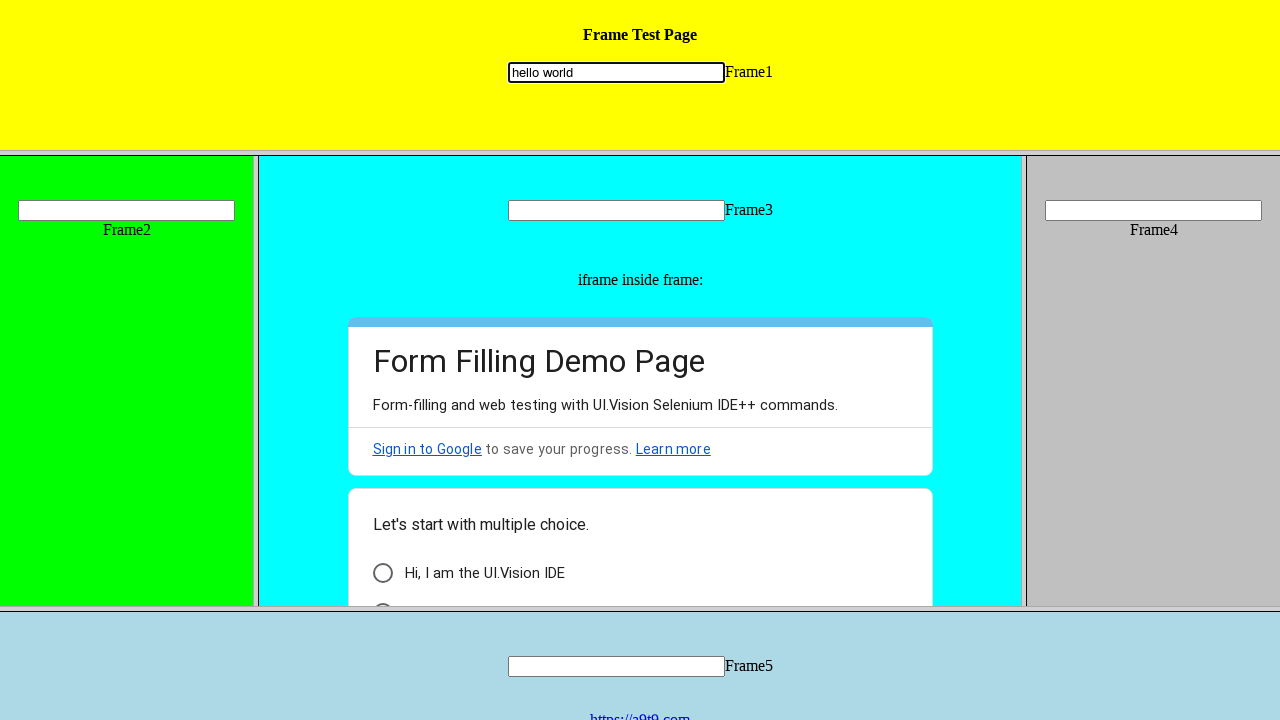

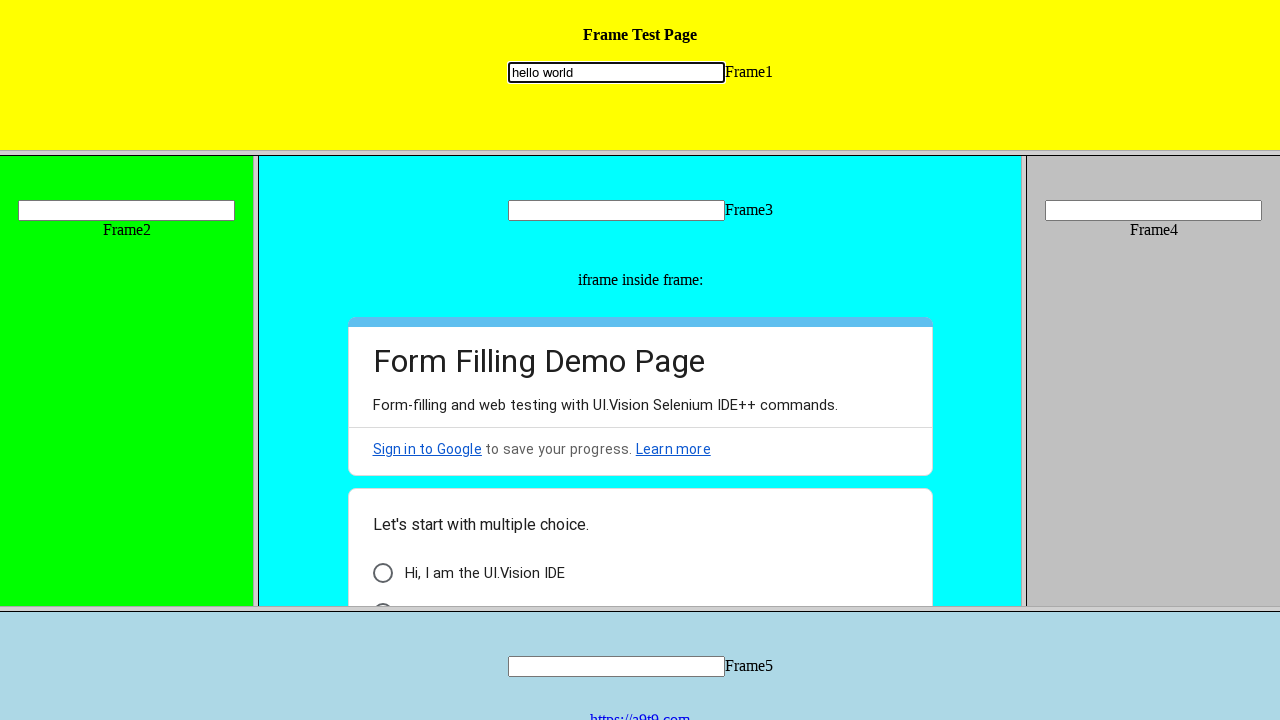